Tests that images load correctly on the page and verifies the third image has an alt attribute value of "award".

Starting URL: https://bonigarcia.dev/selenium-webdriver-java/loading-images.html

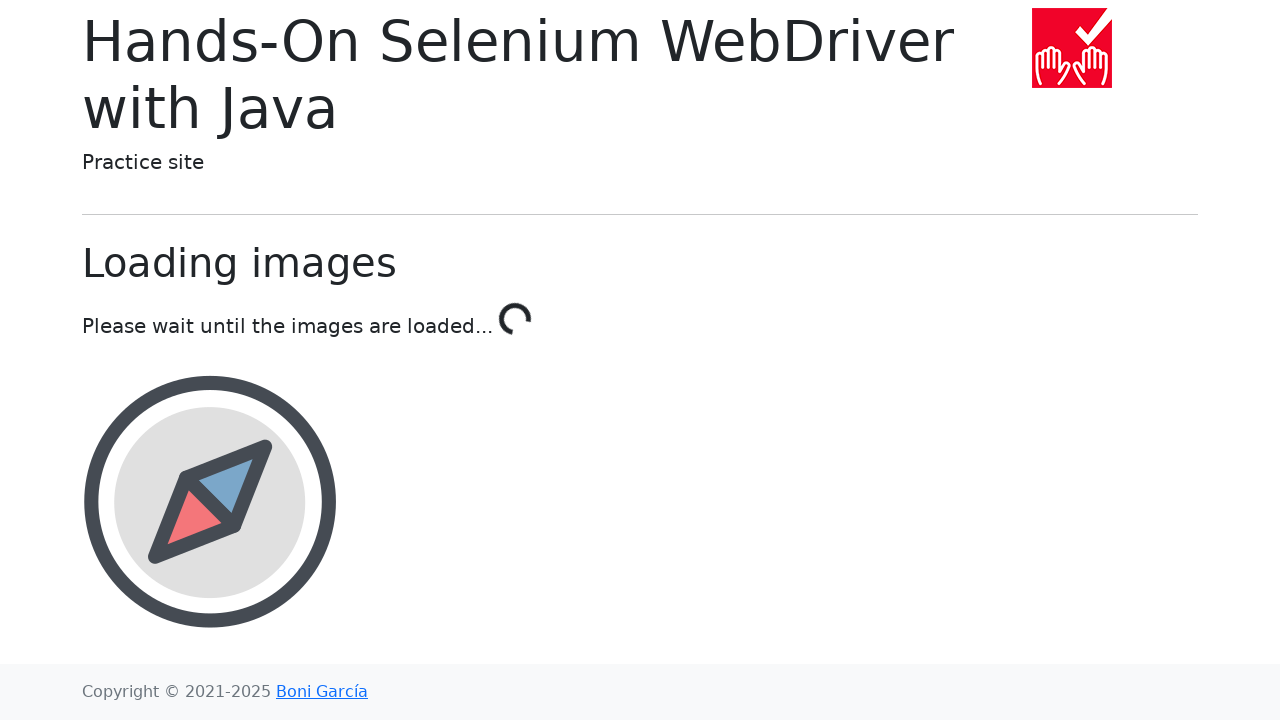

Navigated to loading-images page
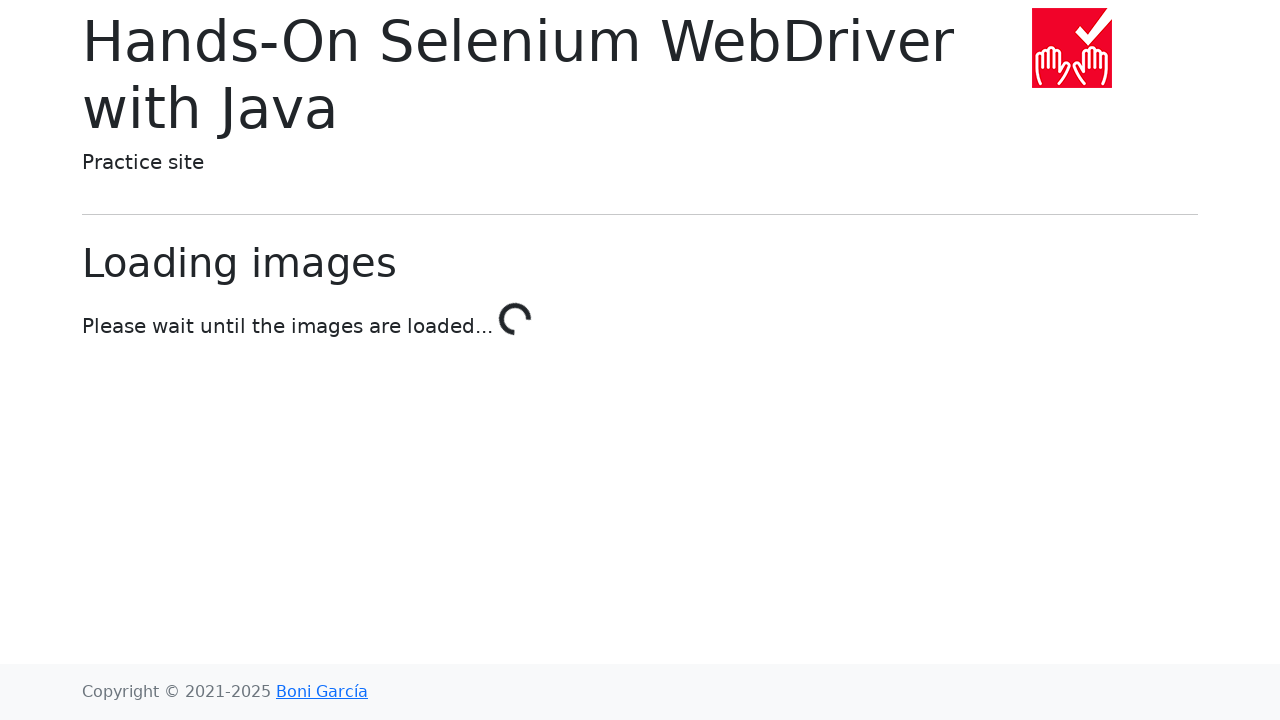

Waited for third image to be visible
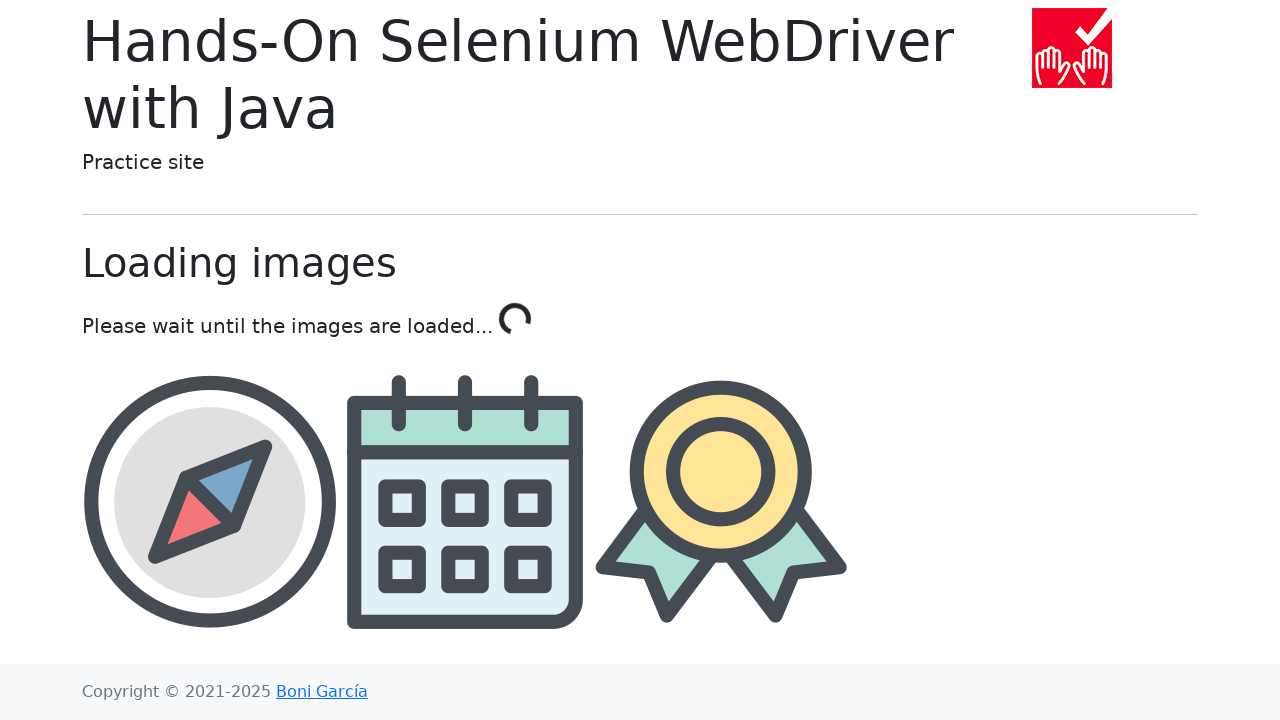

Retrieved alt attribute value: 'award'
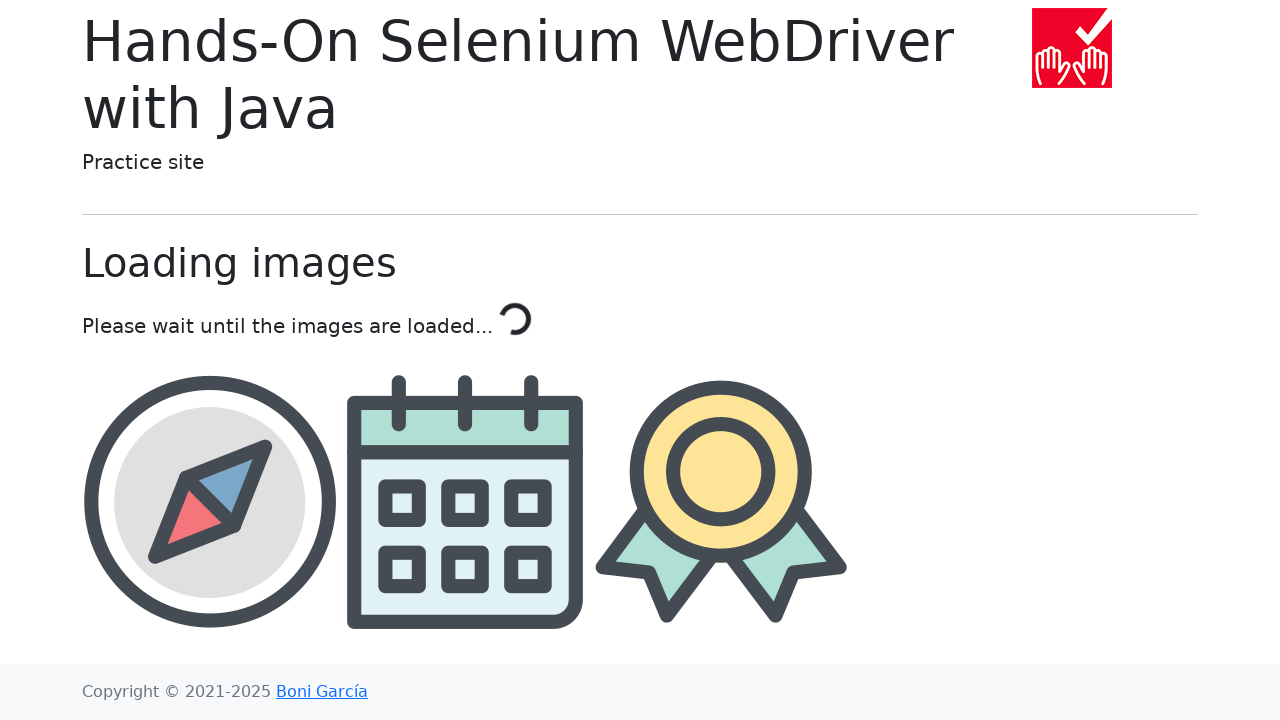

Verified third image alt attribute equals 'award'
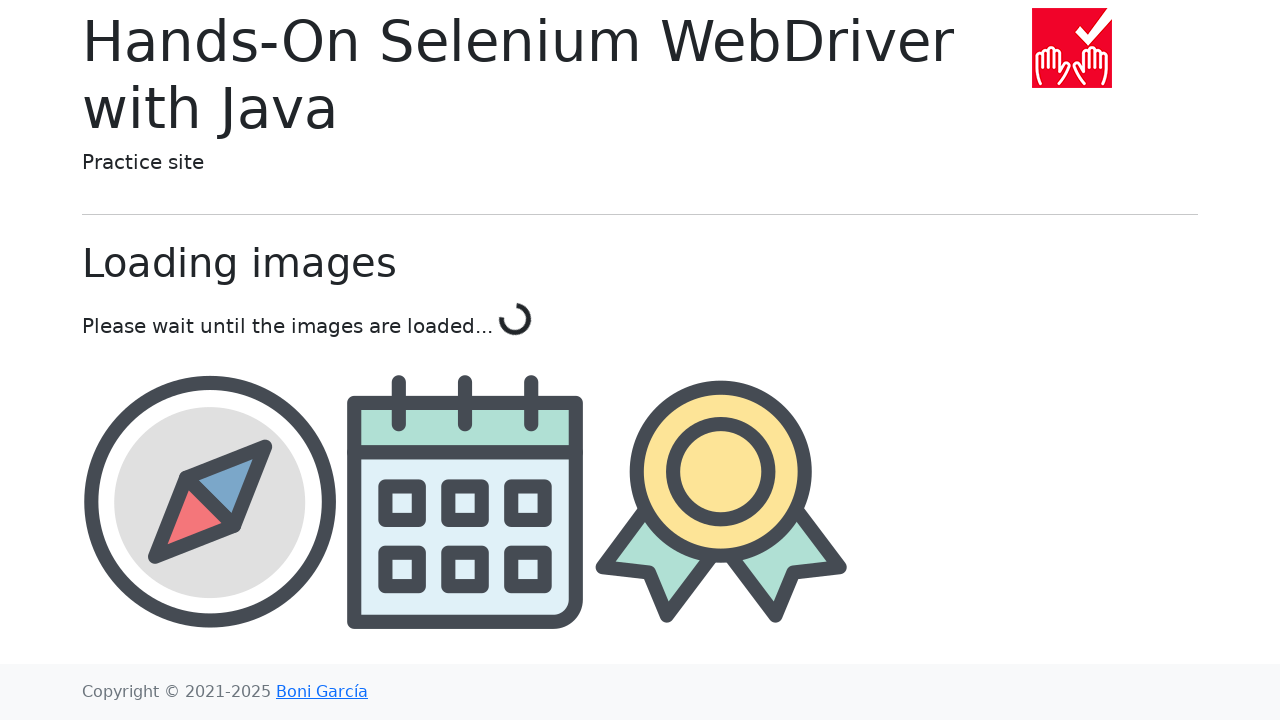

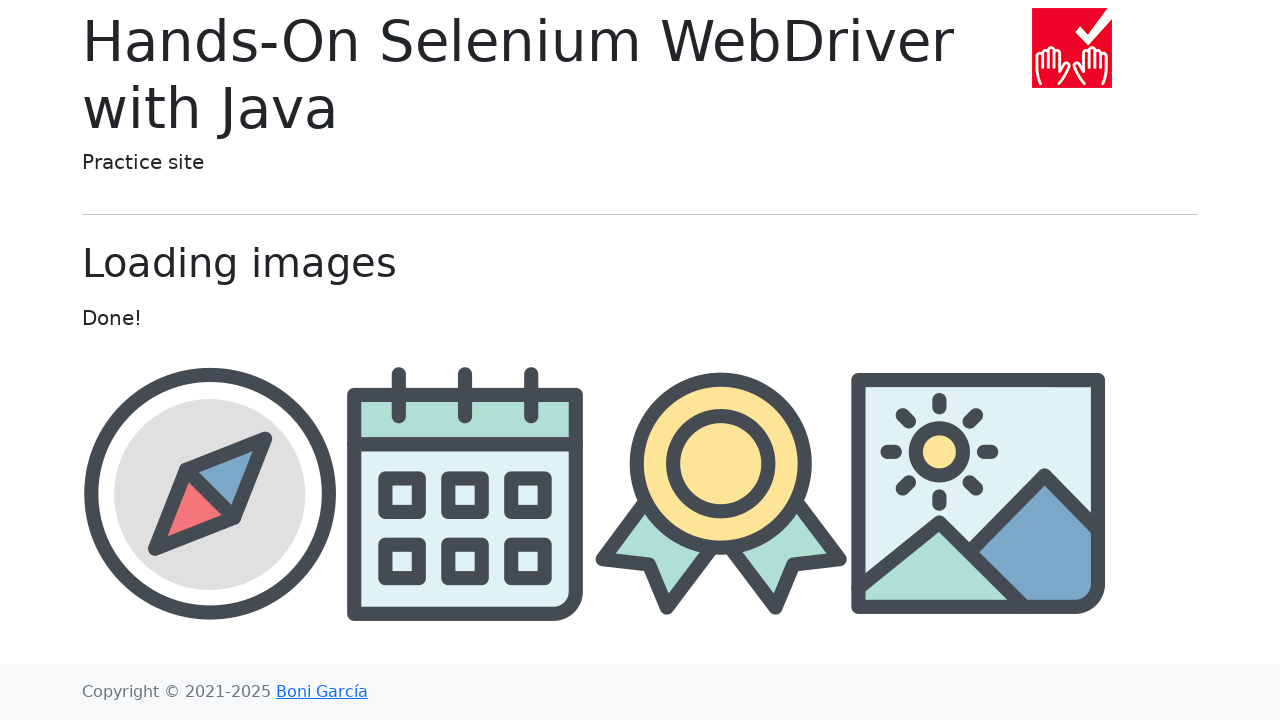